Tests e-commerce functionality by adding multiple products (Cucumber, Brocolli, Beetroot, Pumpkin) to cart, proceeding to checkout, and applying a promo code

Starting URL: https://rahulshettyacademy.com/seleniumPractise/#/

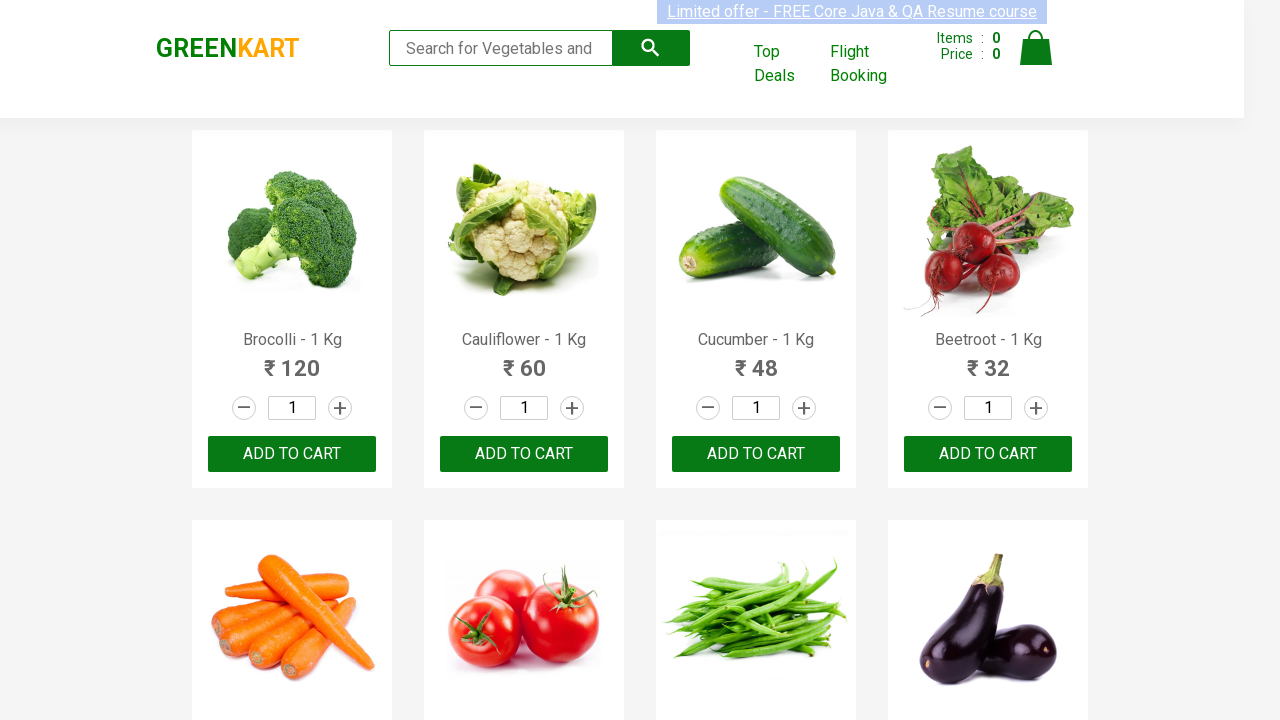

Waited for product names to load on the page
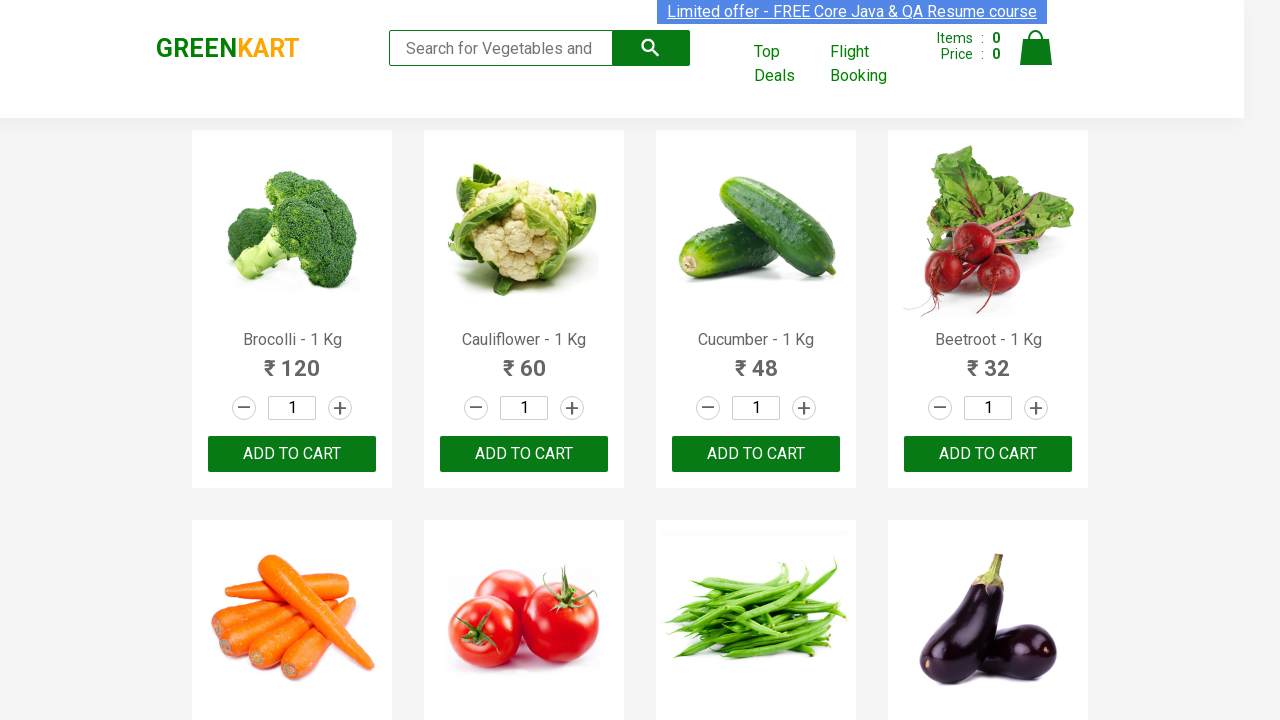

Retrieved all product elements from the page
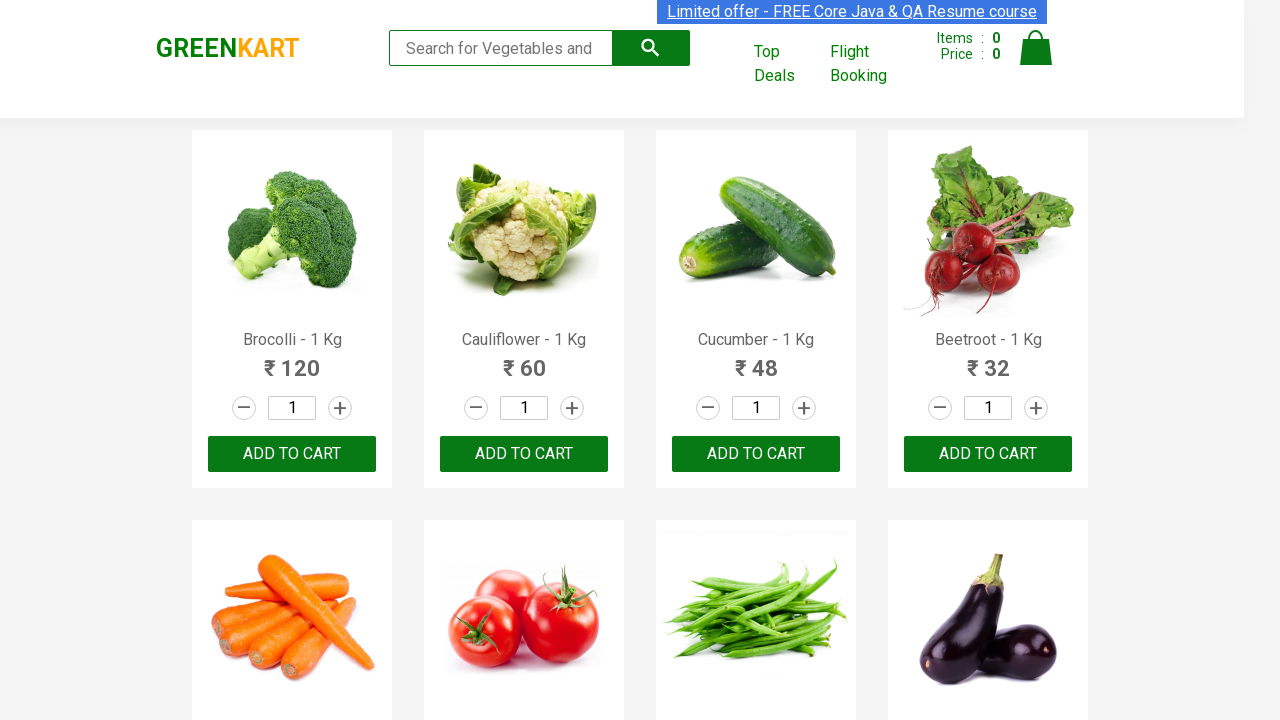

Added Brocolli to cart at (292, 454) on xpath=//div[@class='product-action']/button >> nth=0
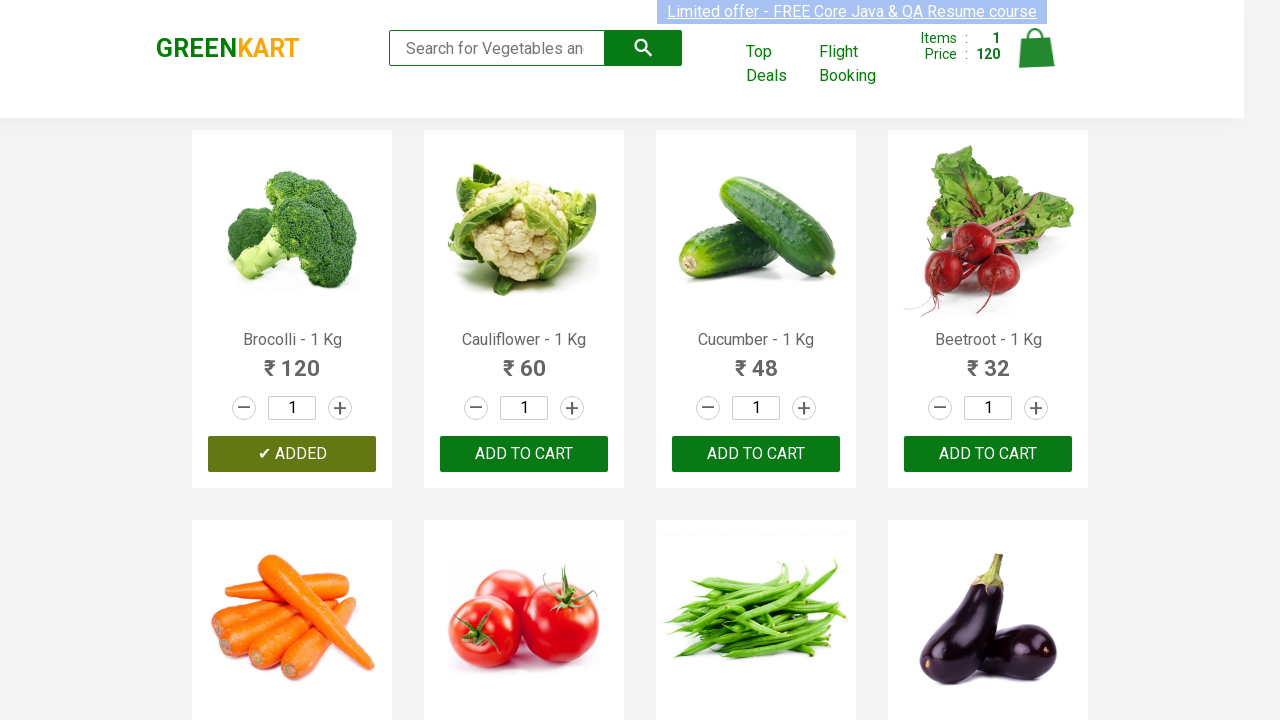

Added Cucumber to cart at (756, 454) on xpath=//div[@class='product-action']/button >> nth=2
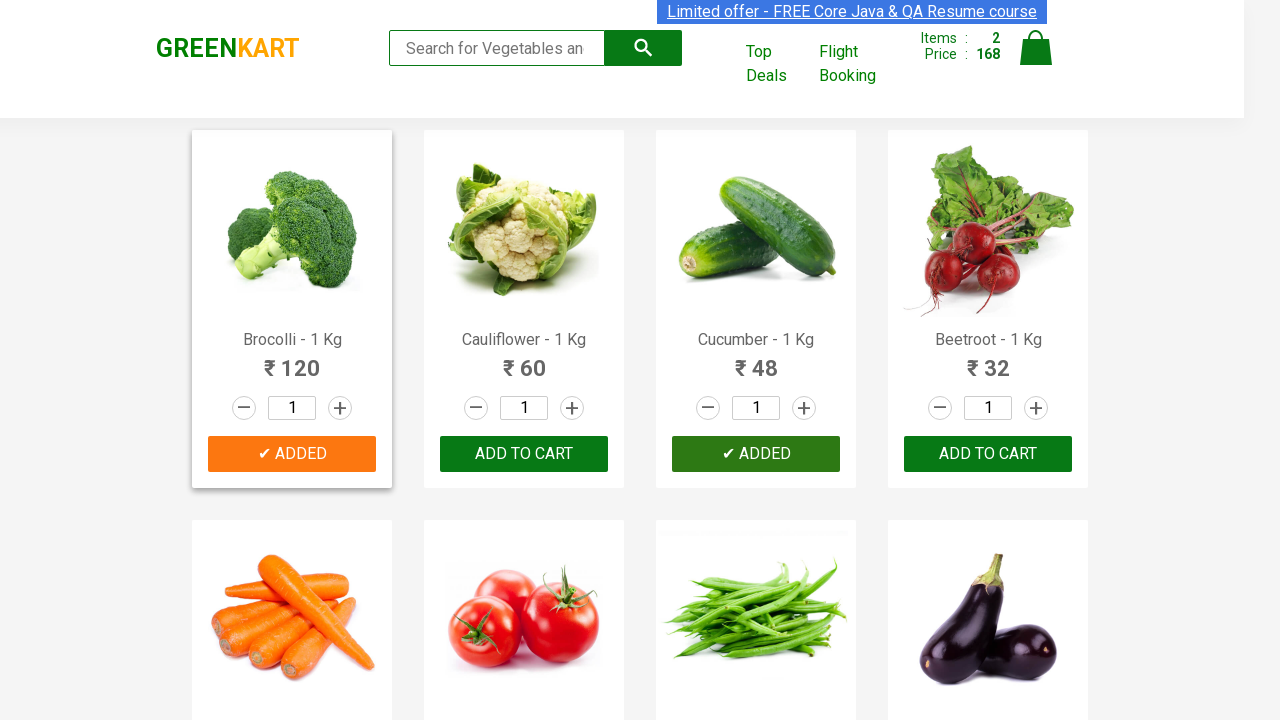

Added Beetroot to cart at (988, 454) on xpath=//div[@class='product-action']/button >> nth=3
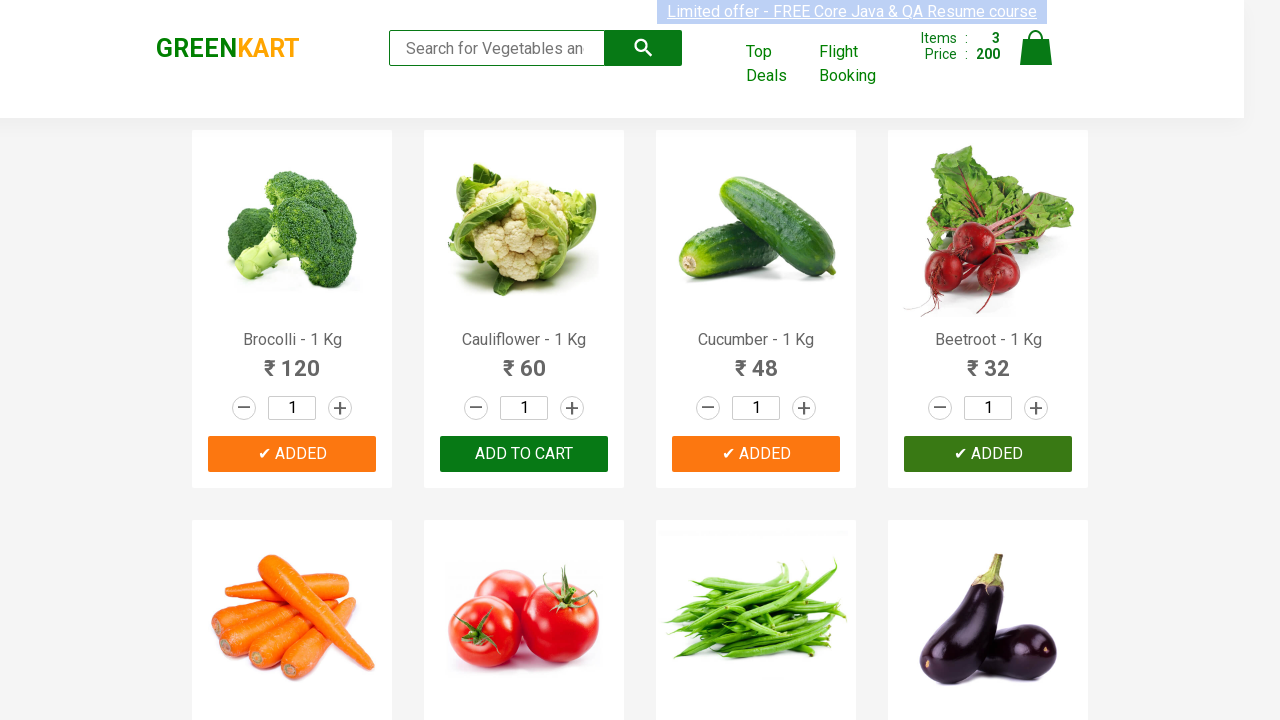

Added Pumpkin to cart at (988, 360) on xpath=//div[@class='product-action']/button >> nth=11
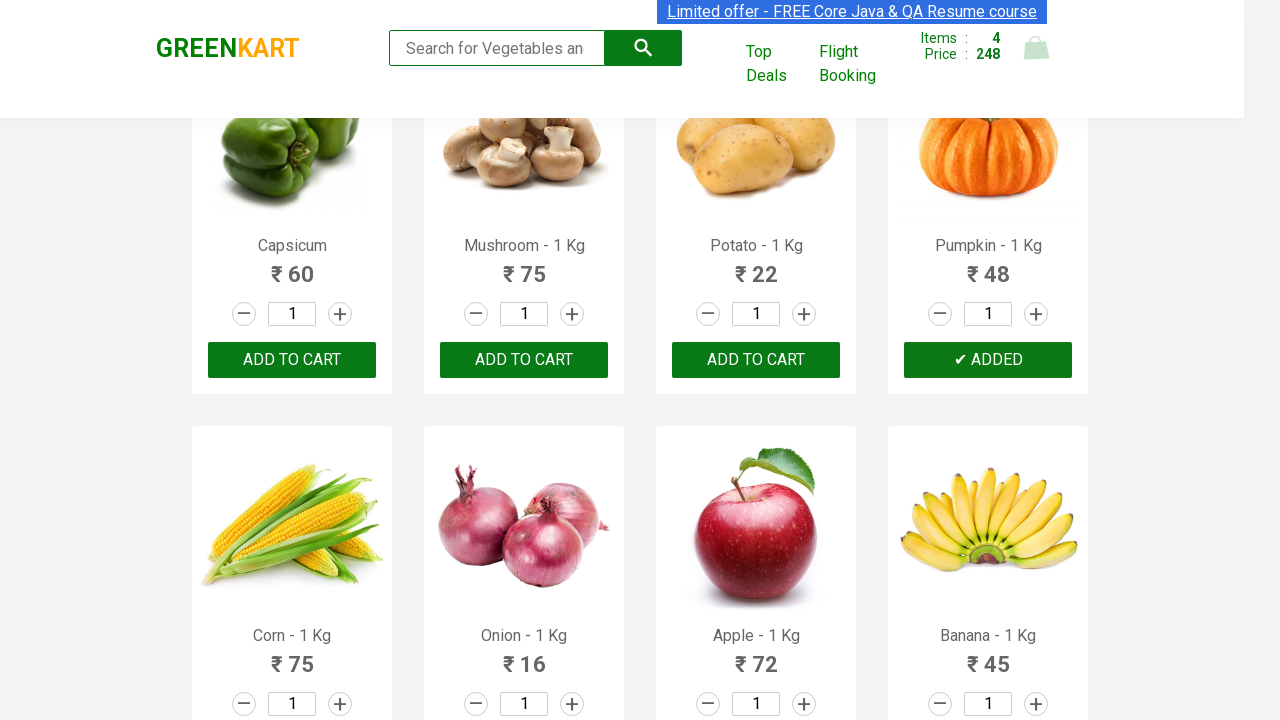

Clicked on cart icon to view cart at (1036, 48) on img[alt='Cart']
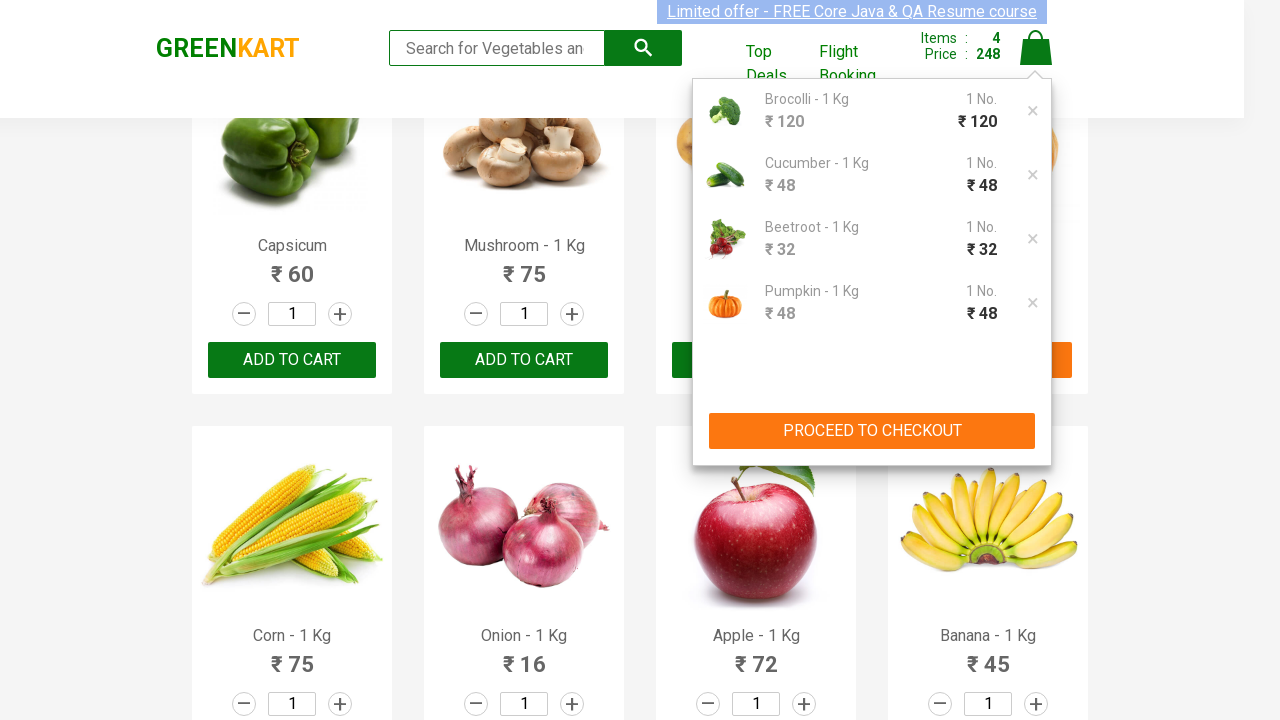

Clicked PROCEED TO CHECKOUT button at (872, 431) on xpath=//button[text()='PROCEED TO CHECKOUT']
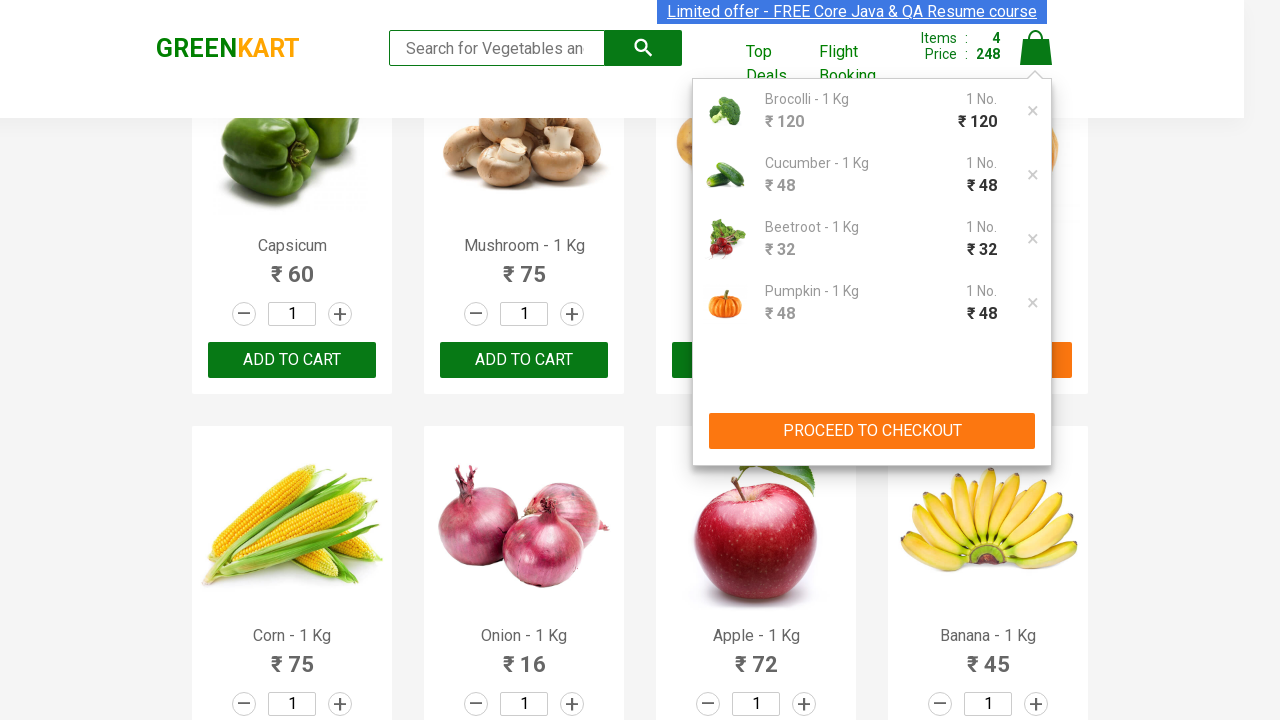

Entered promo code 'rahulshettyacademy' on .promocode
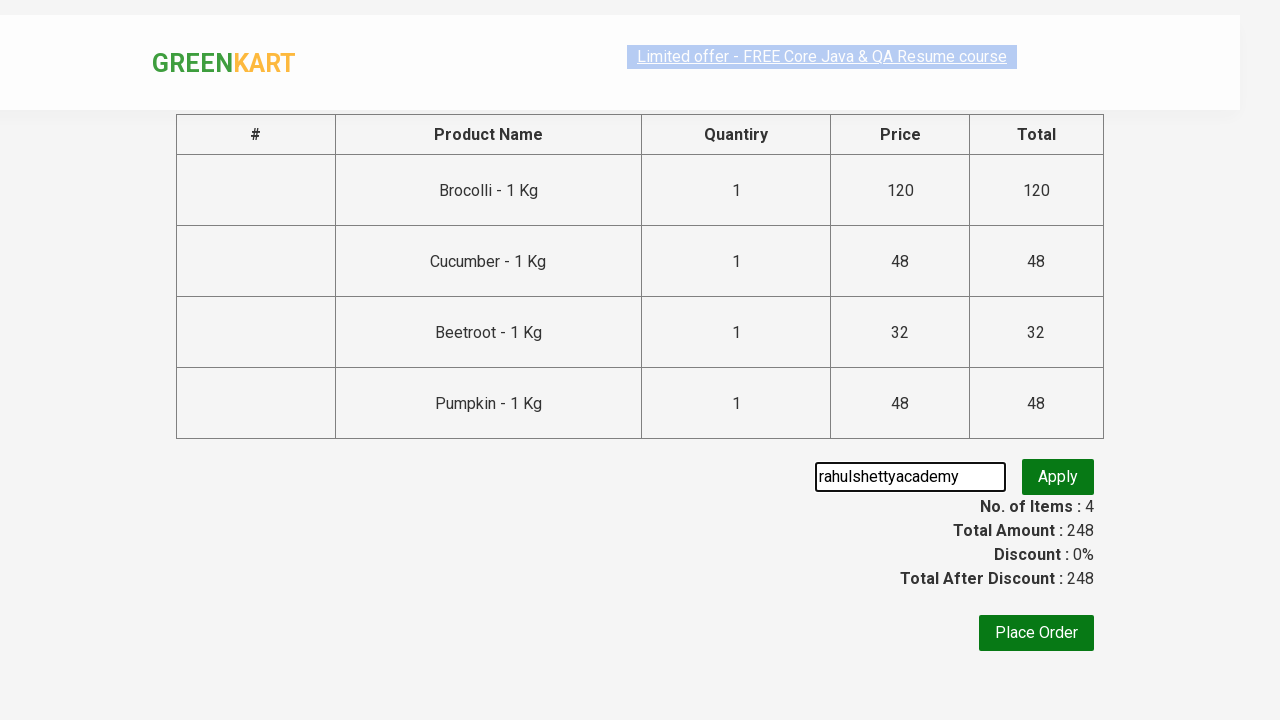

Clicked button to apply promo code at (1058, 477) on .promoBtn
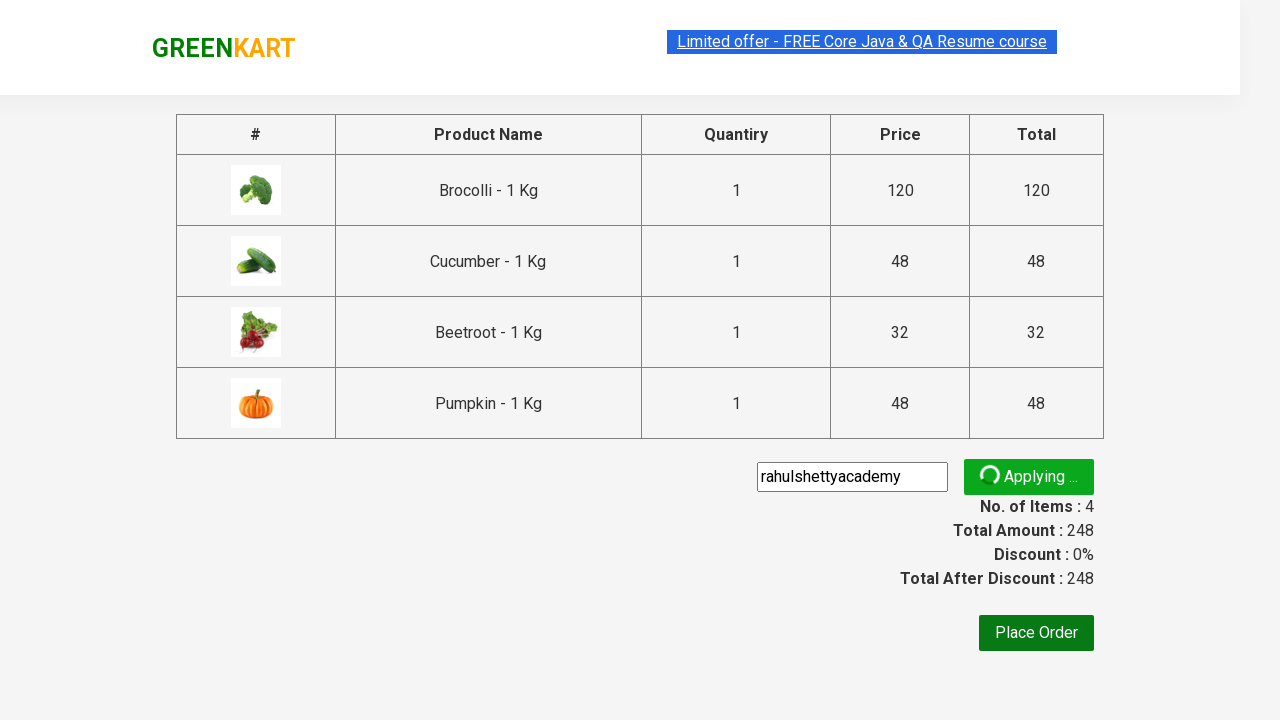

Promo code validation message appeared
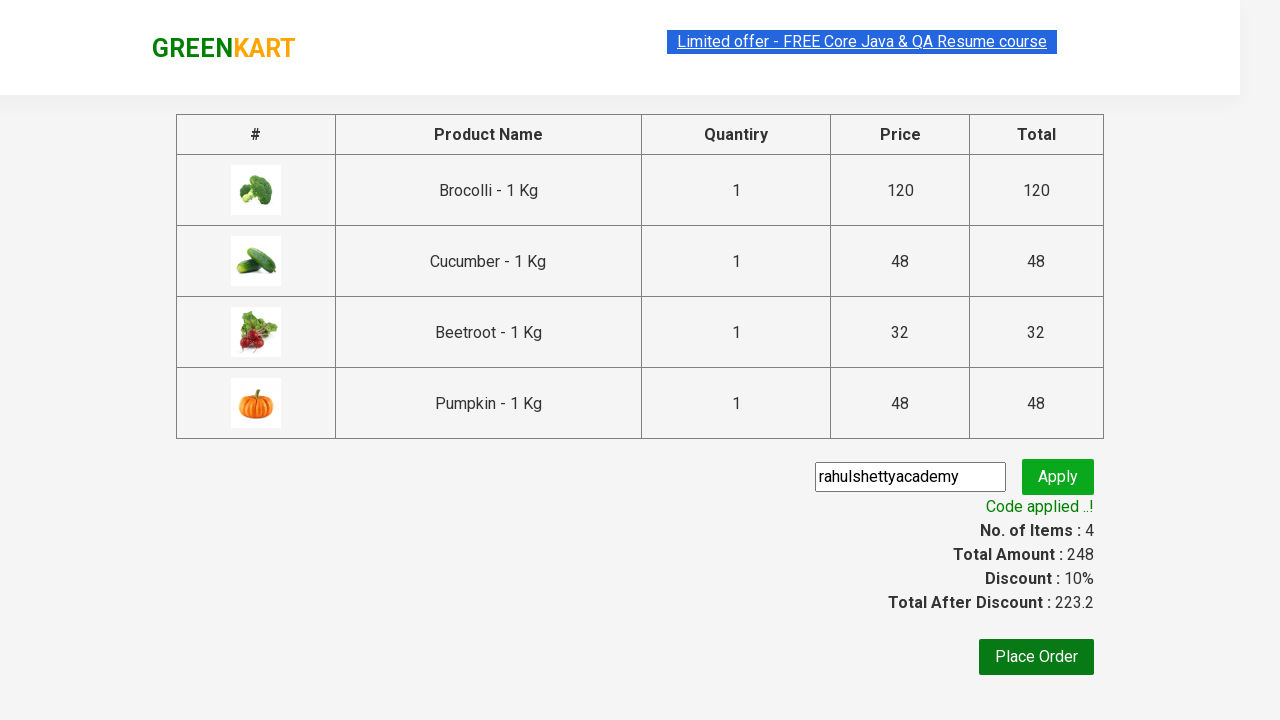

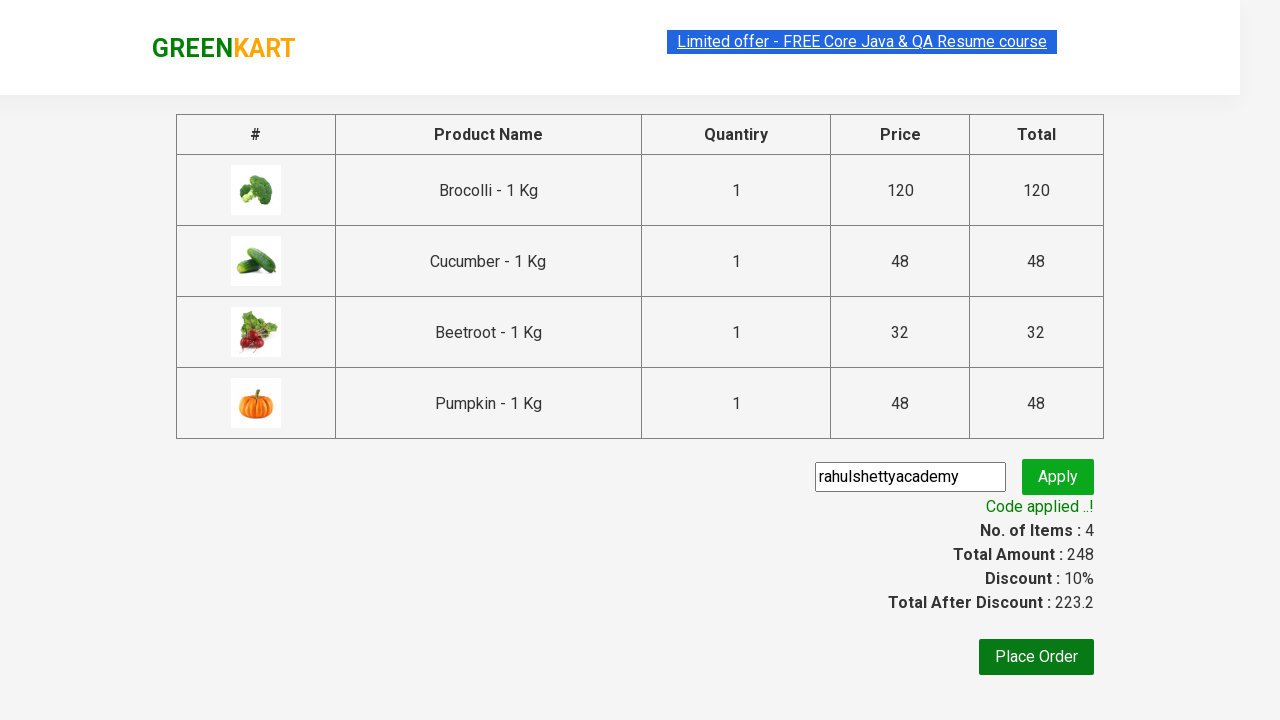